Tests a simple calculator application by entering two numbers, clicking the calculate button, and verifying the result equals 3

Starting URL: http://juliemr.github.io/protractor-demo/

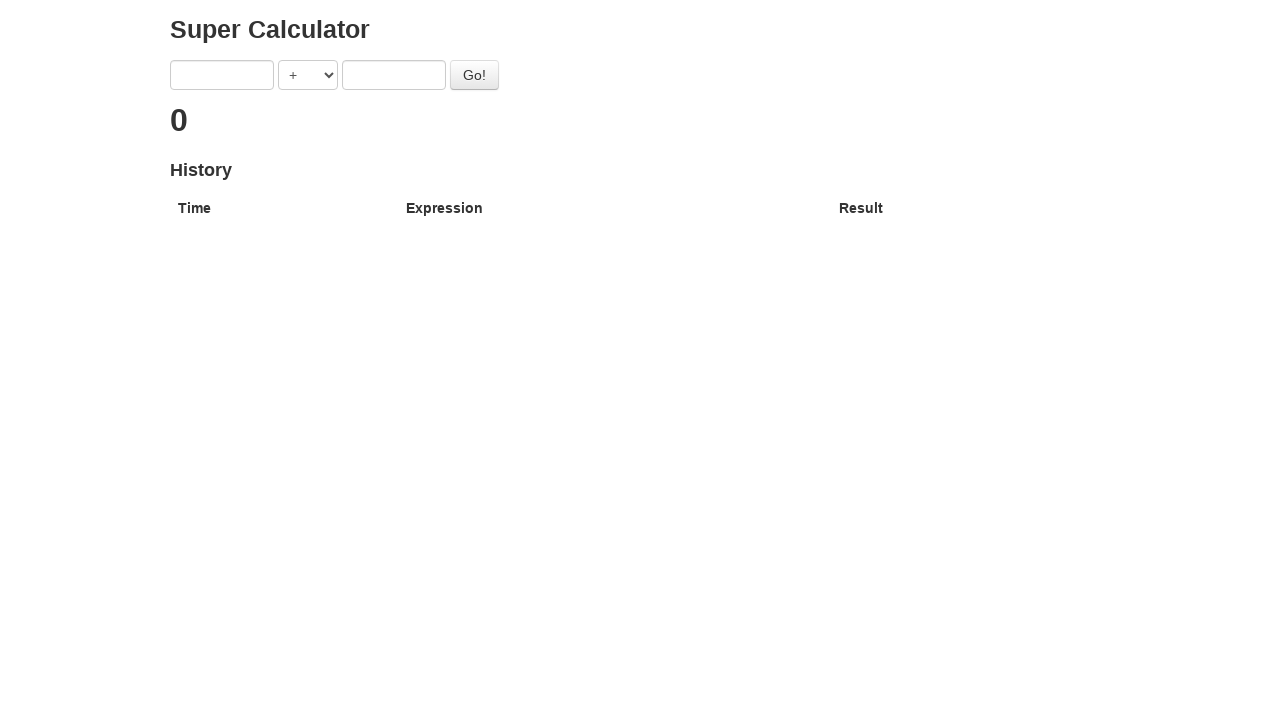

Entered first number (1) into the calculator on input[ng-model='first']
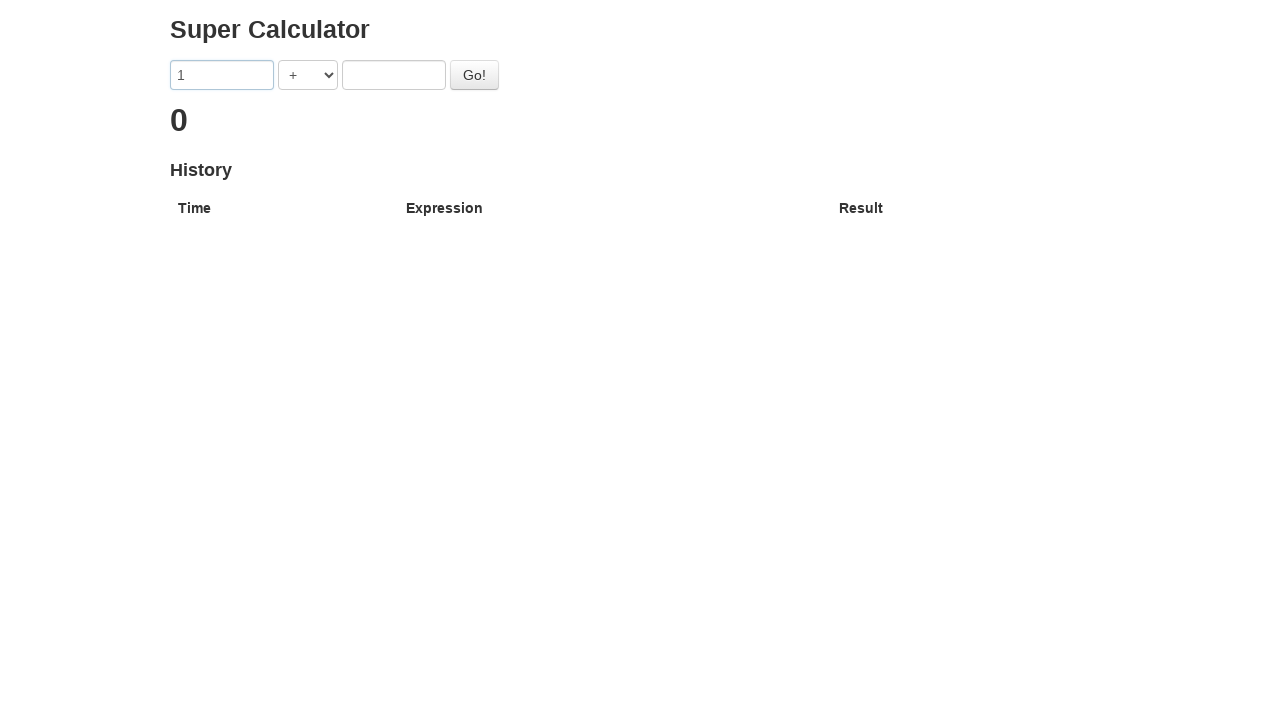

Entered second number (2) into the calculator on input[ng-model='second']
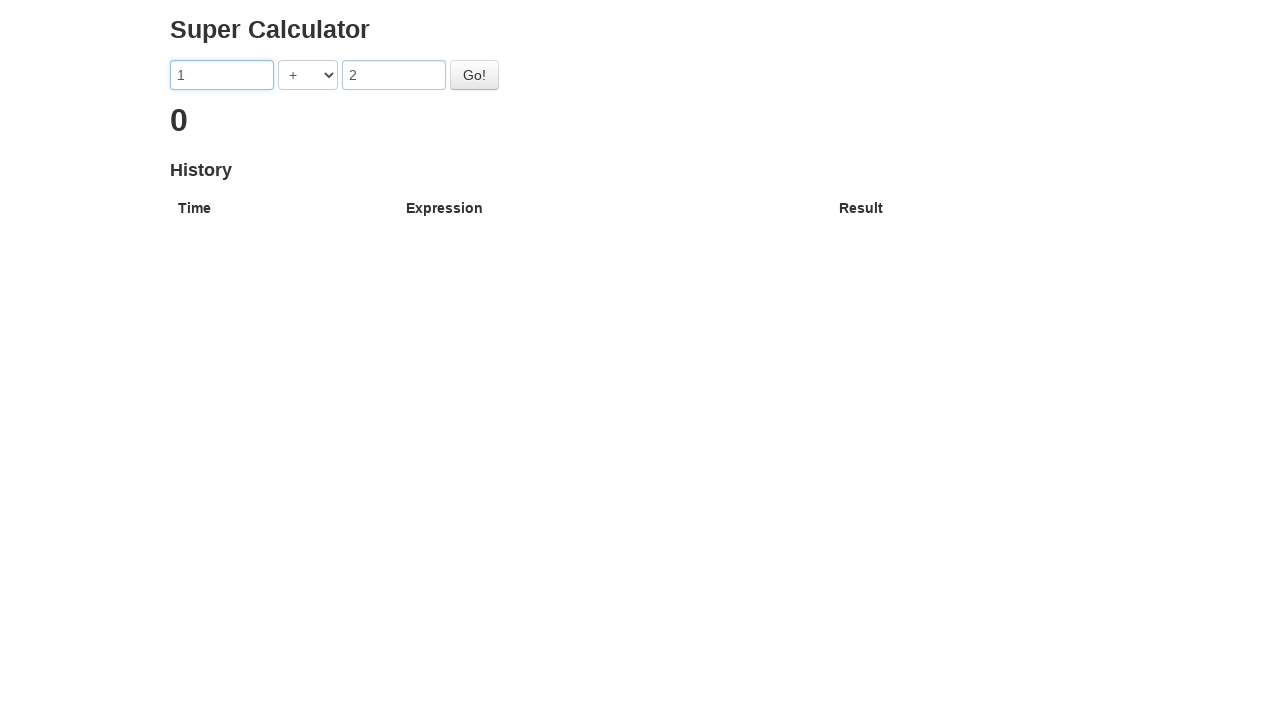

Clicked the calculate button at (474, 75) on #gobutton
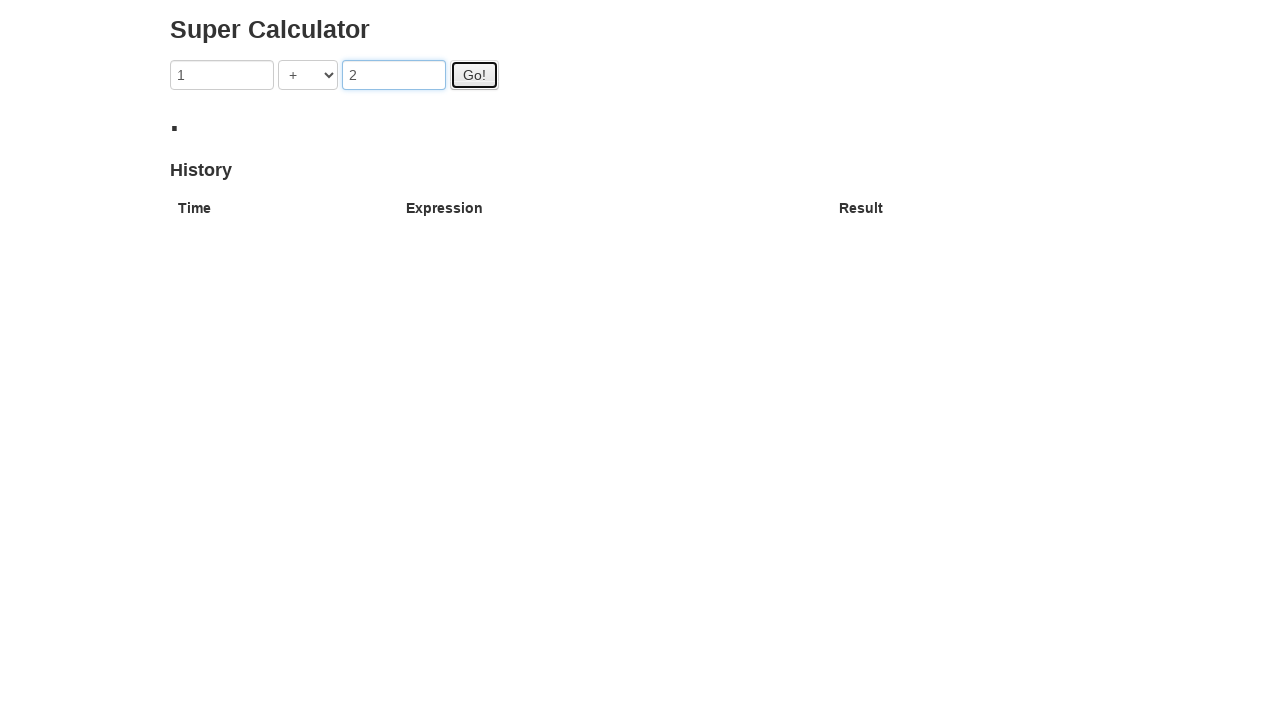

Result element appeared on page
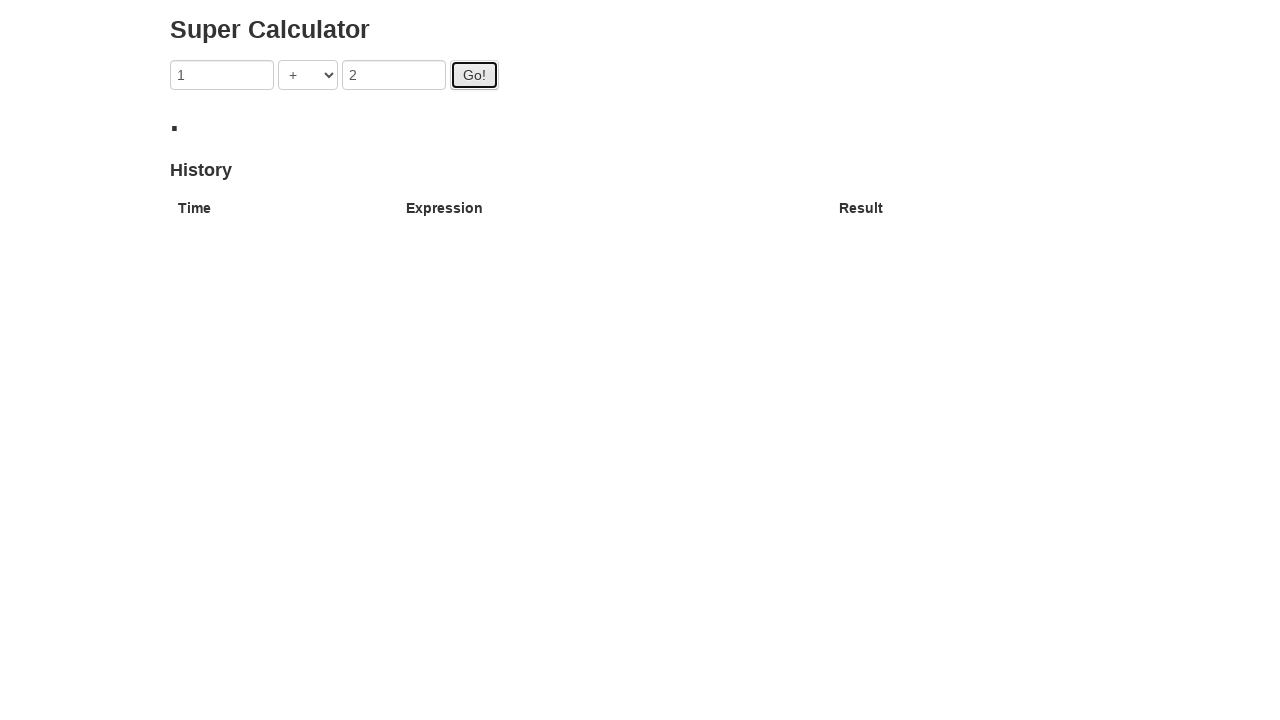

Result element is visible, calculation complete
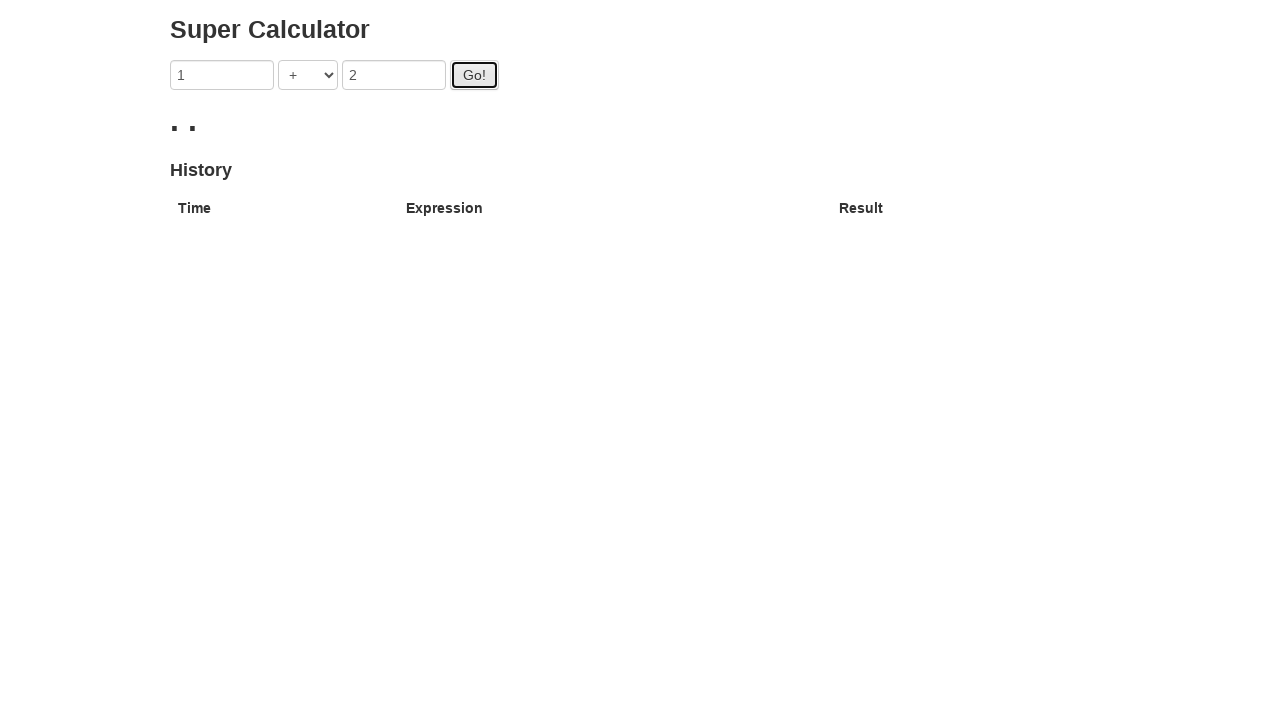

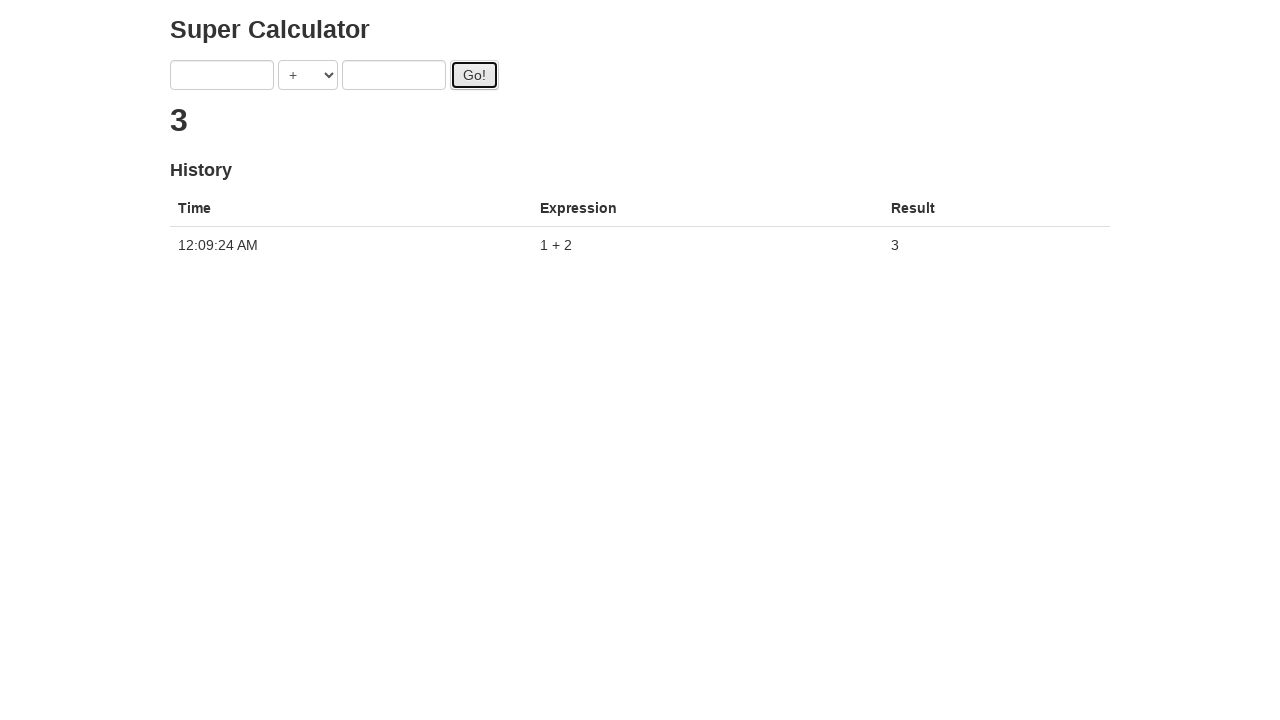